Tests a practice form by filling in name, email, password fields, checking a checkbox, selecting gender from dropdown, selecting a radio button, and entering a birthdate.

Starting URL: https://rahulshettyacademy.com/angularpractice/

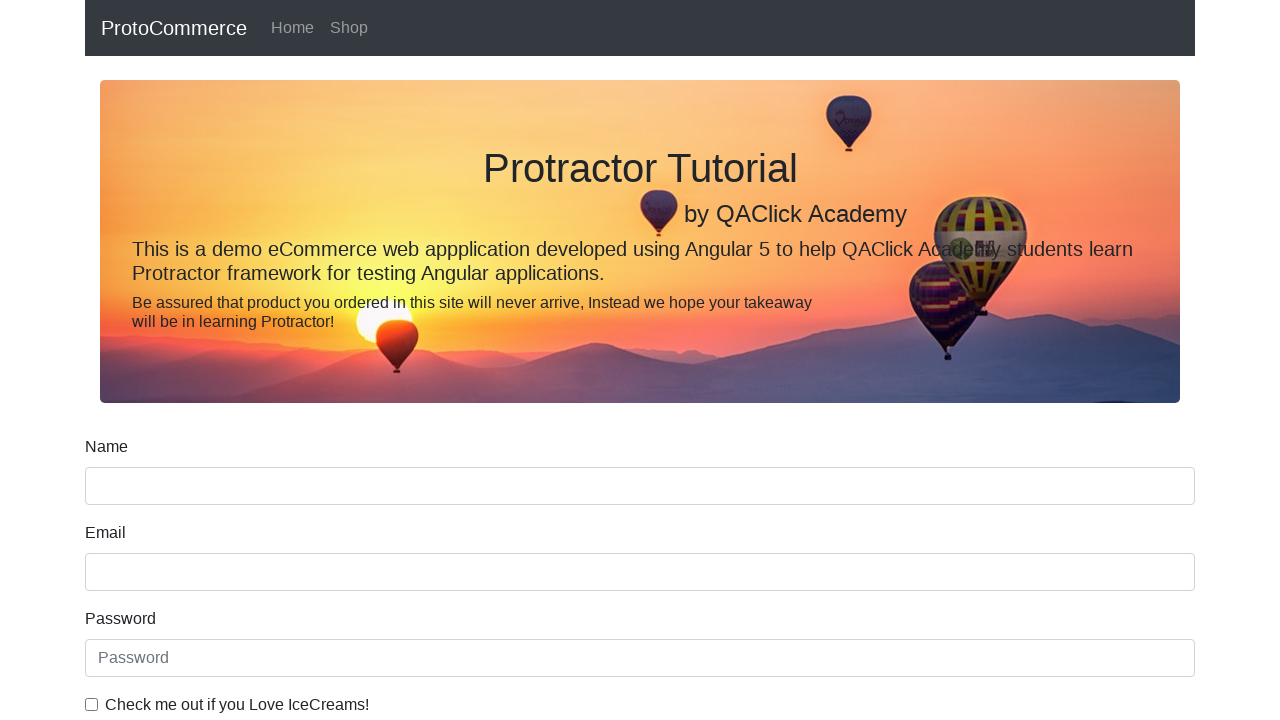

Filled name field with 'Raghavendra' on input[name='name']
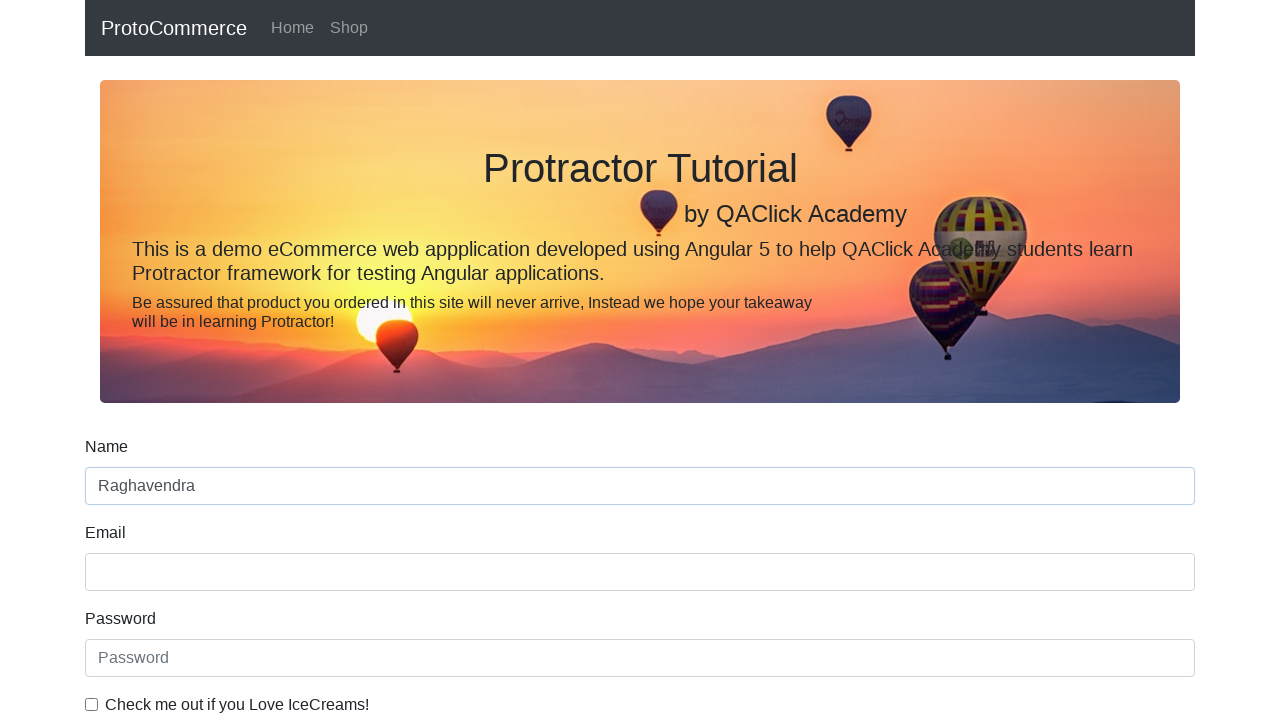

Filled email field with 'raghavamyl@test.com' on input[name='email']
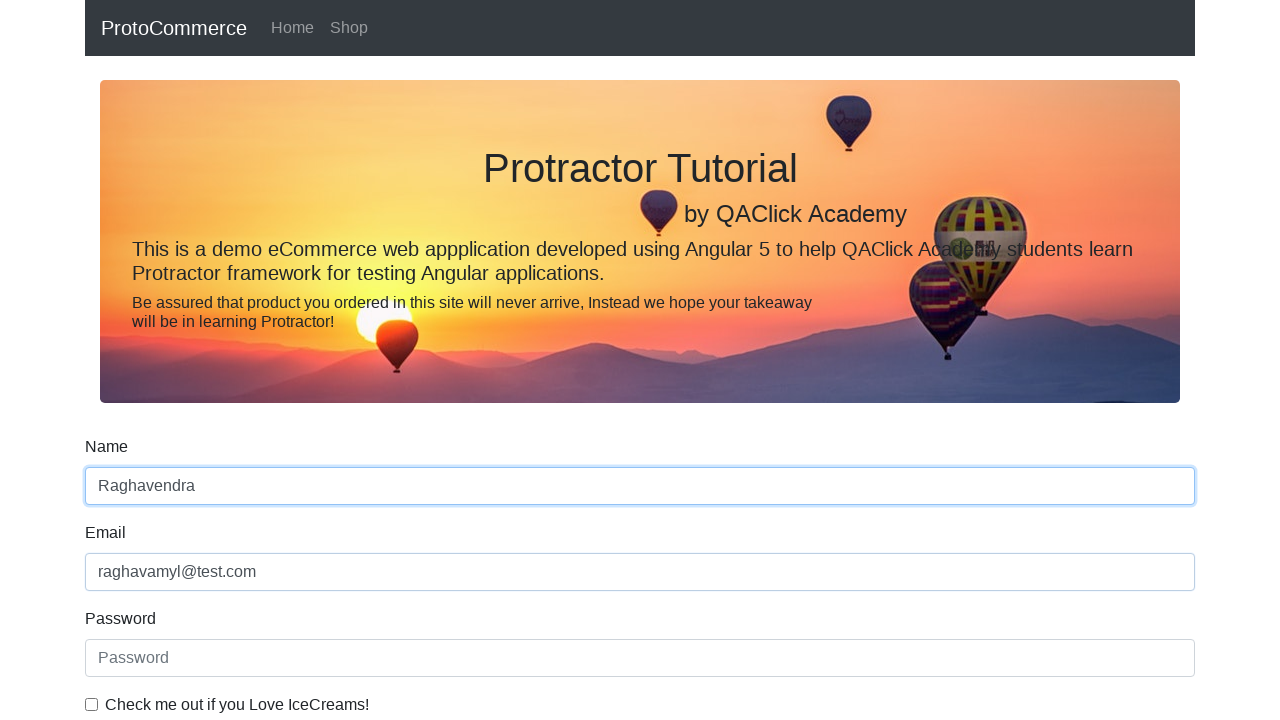

Filled password field on #exampleInputPassword1
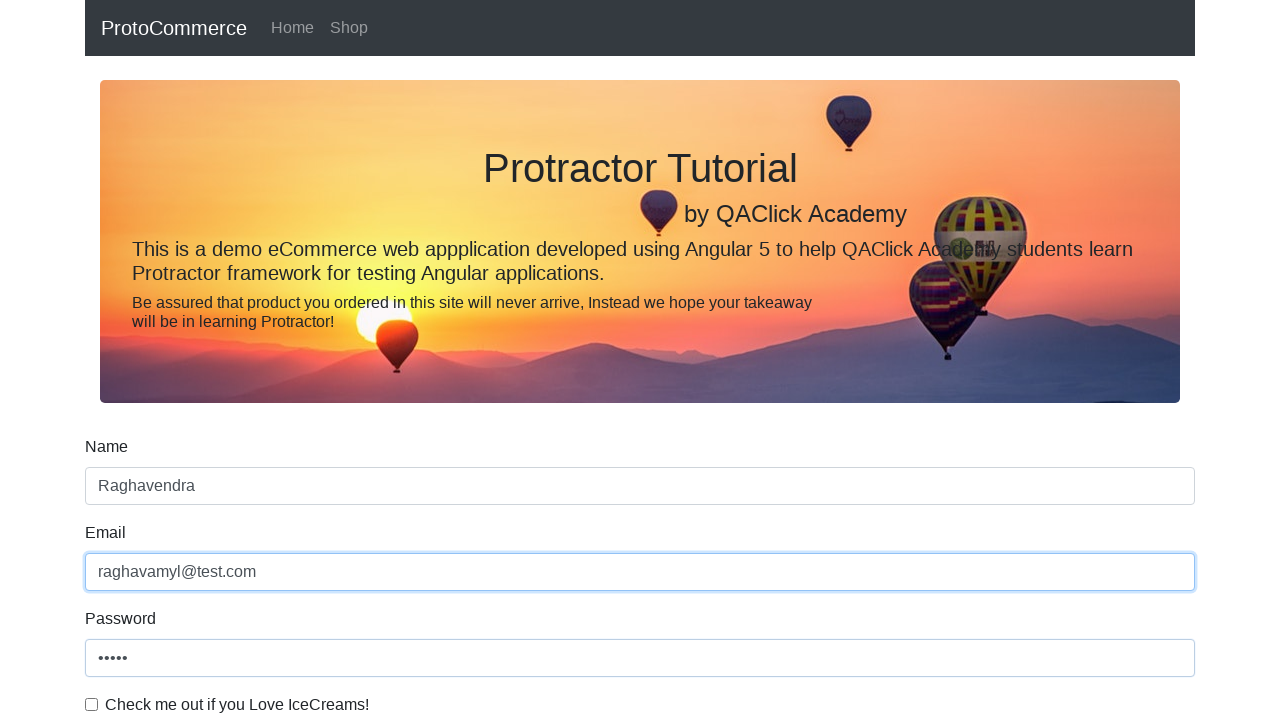

Checked the checkbox at (92, 704) on #exampleCheck1
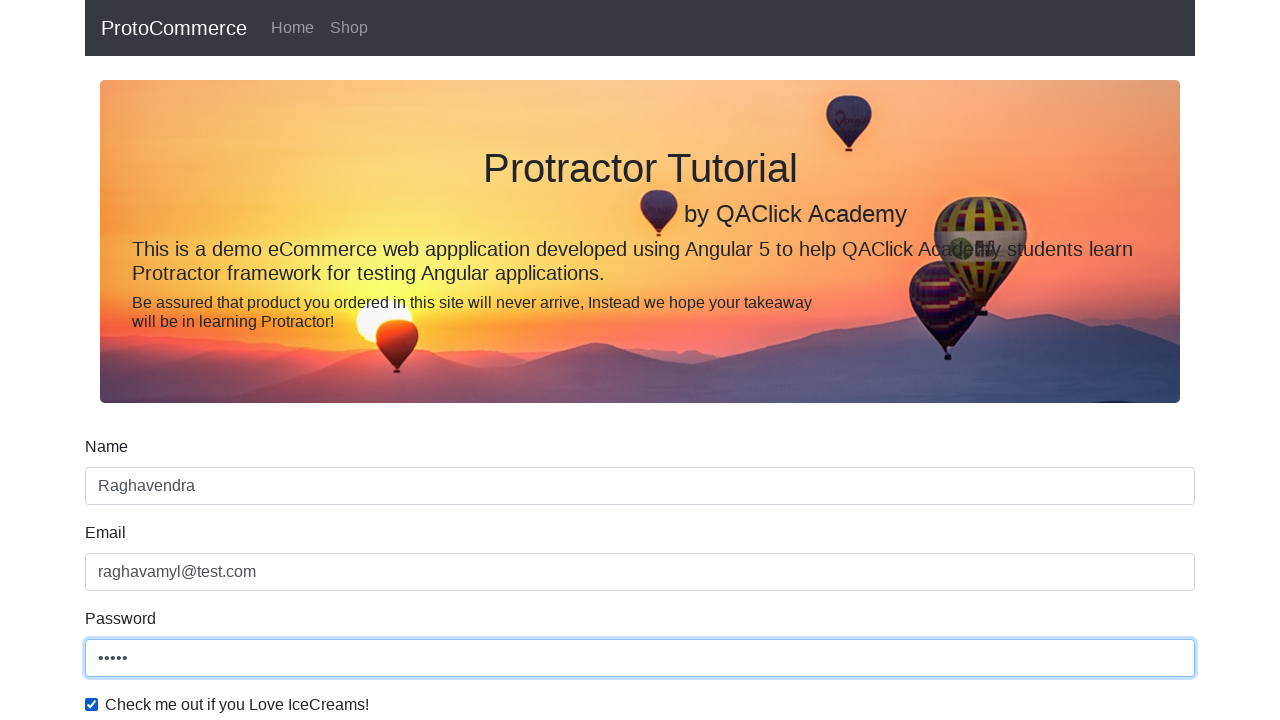

Selected 'Male' from gender dropdown on #exampleFormControlSelect1
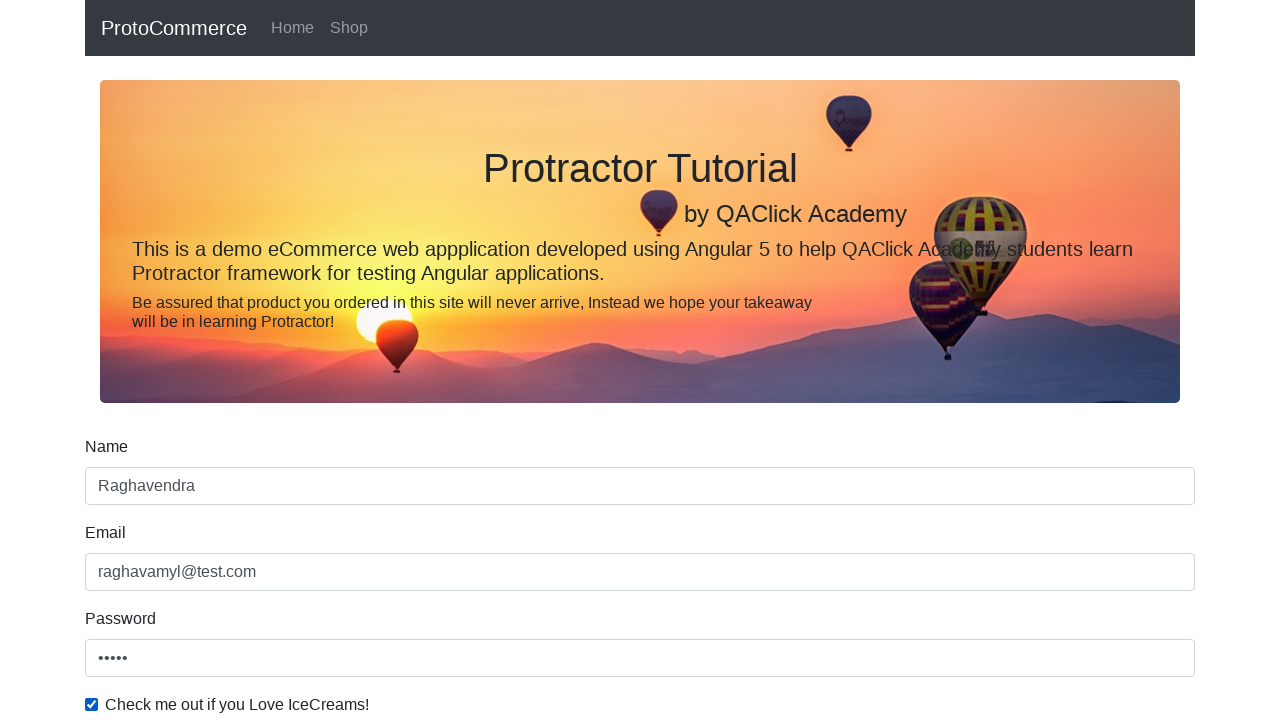

Selected student radio button at (238, 360) on #inlineRadio1
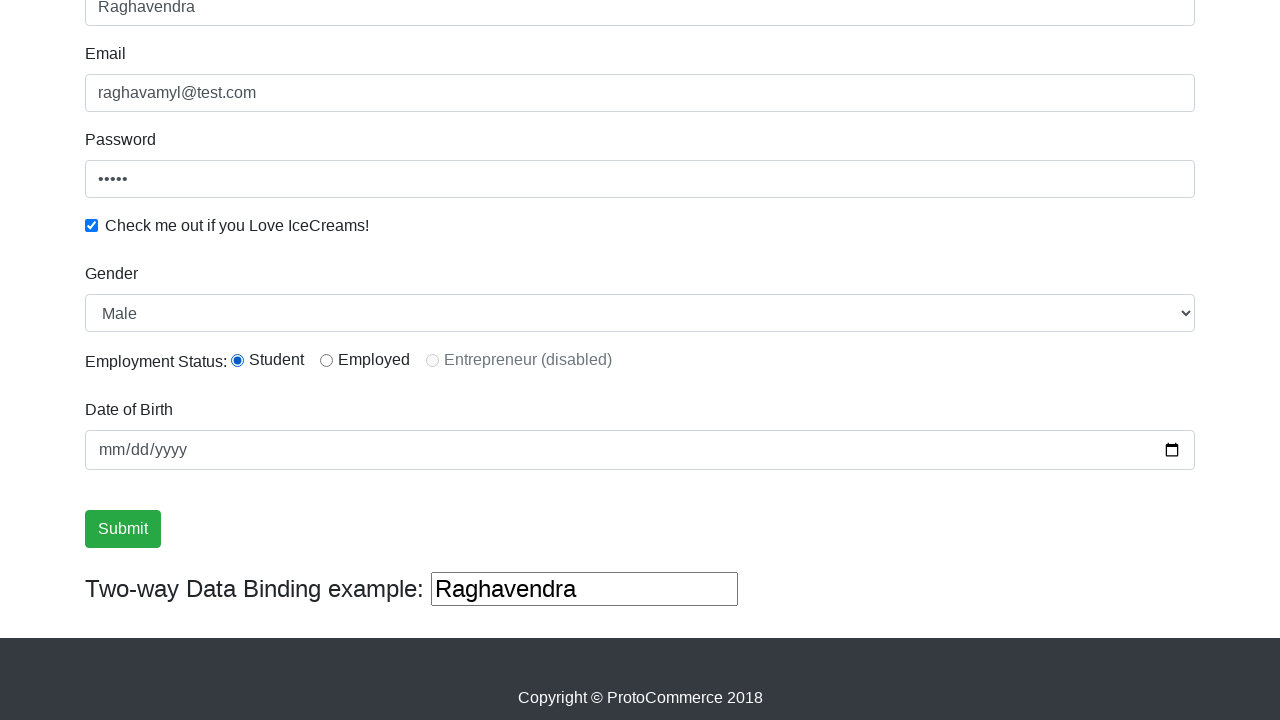

Filled birthdate field with '1994-07-09' on input[name='bday']
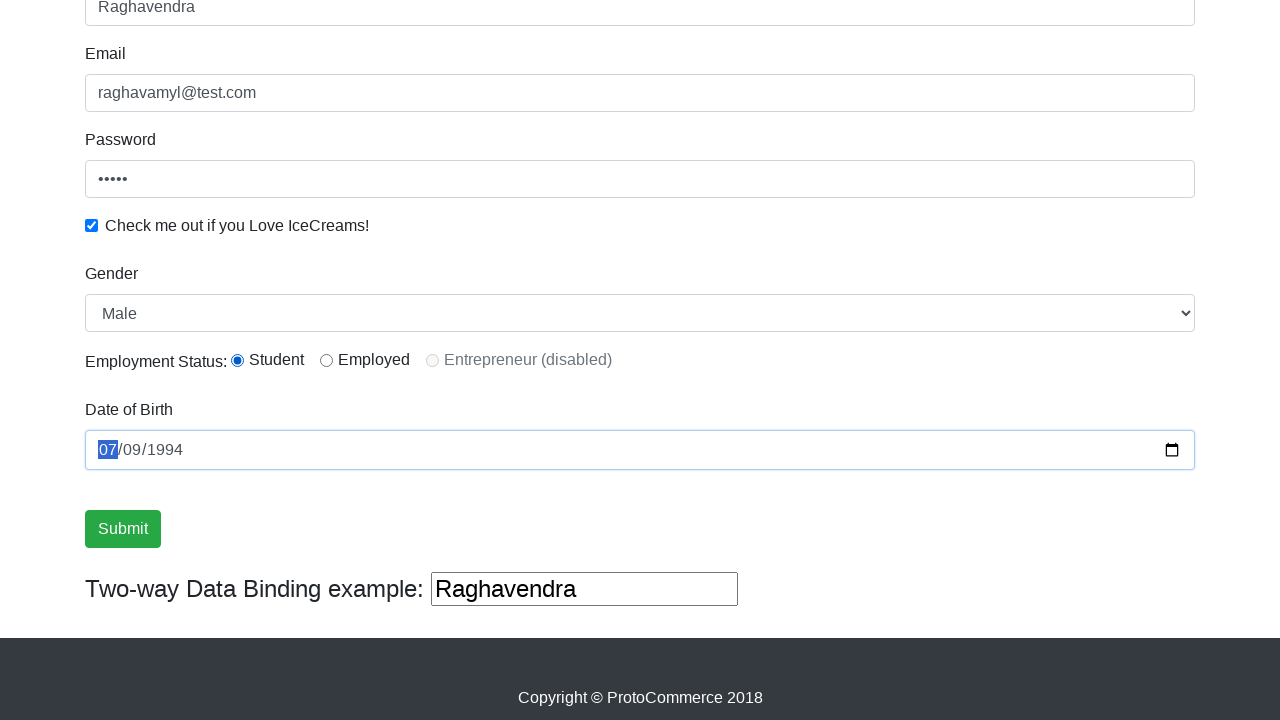

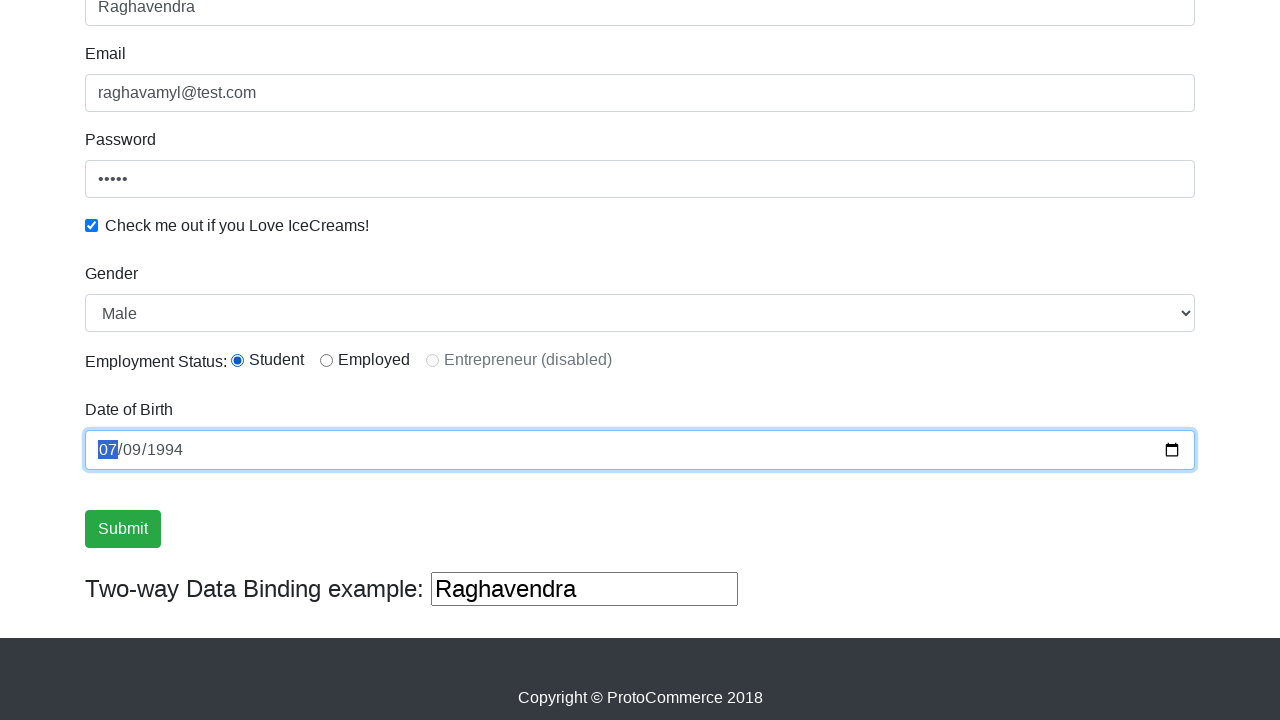